Tests form submission on DemoQA by filling name, email, and address fields, using keyboard shortcuts to copy current address to permanent address field

Starting URL: https://demoqa.com/text-box

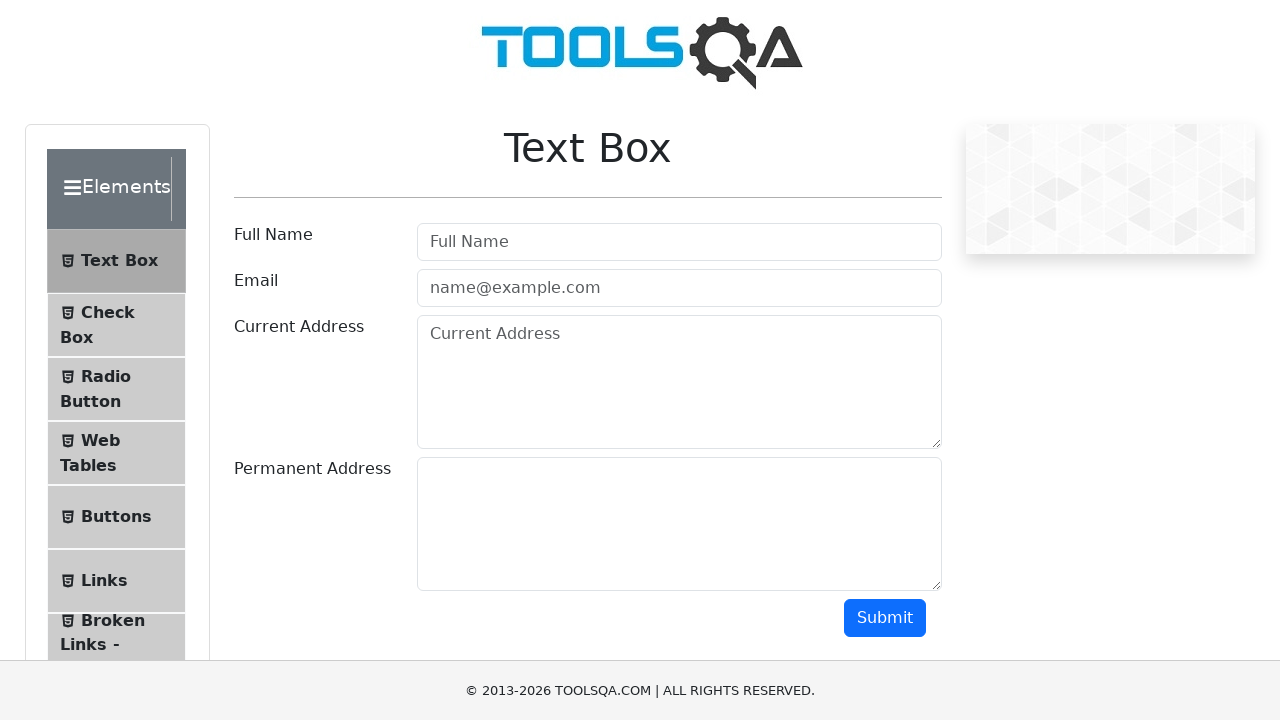

Filled name field with 'John Smith' on #userName
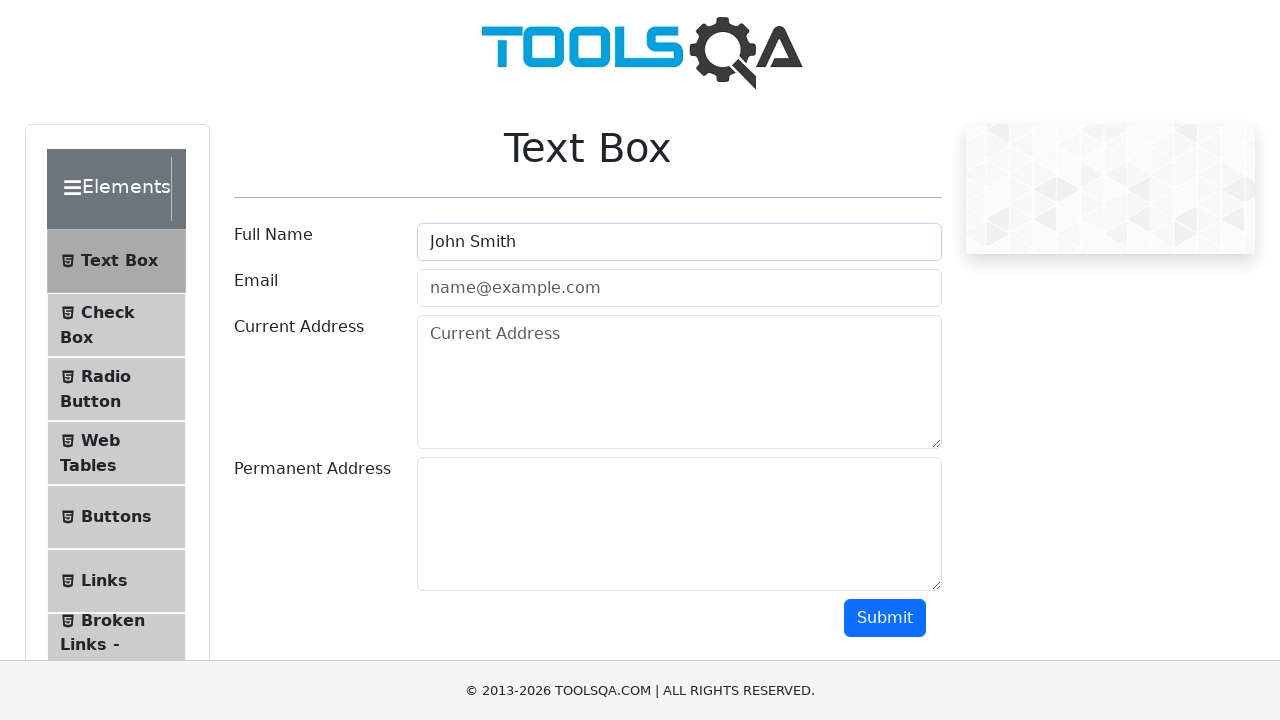

Filled email field with 'johnsmith@example.com' on #userEmail
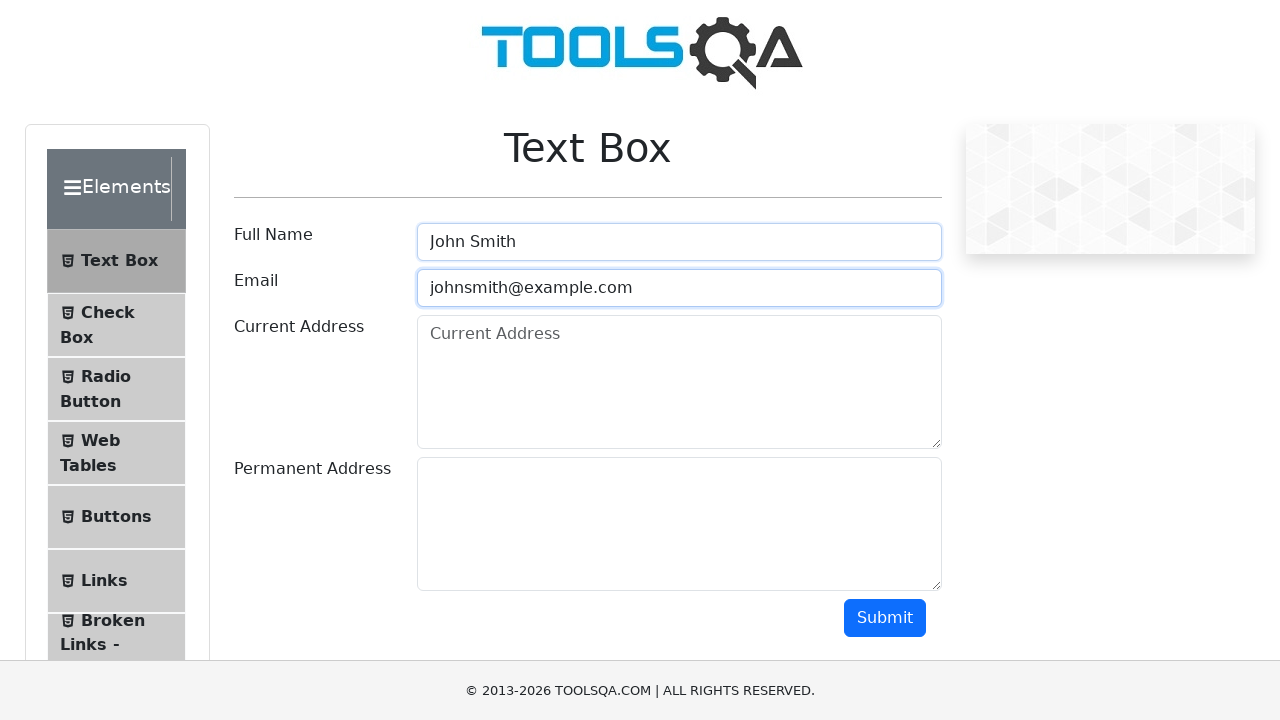

Filled current address field with '123 Main Street, Apartment 4B, New York, NY 10001' on #currentAddress
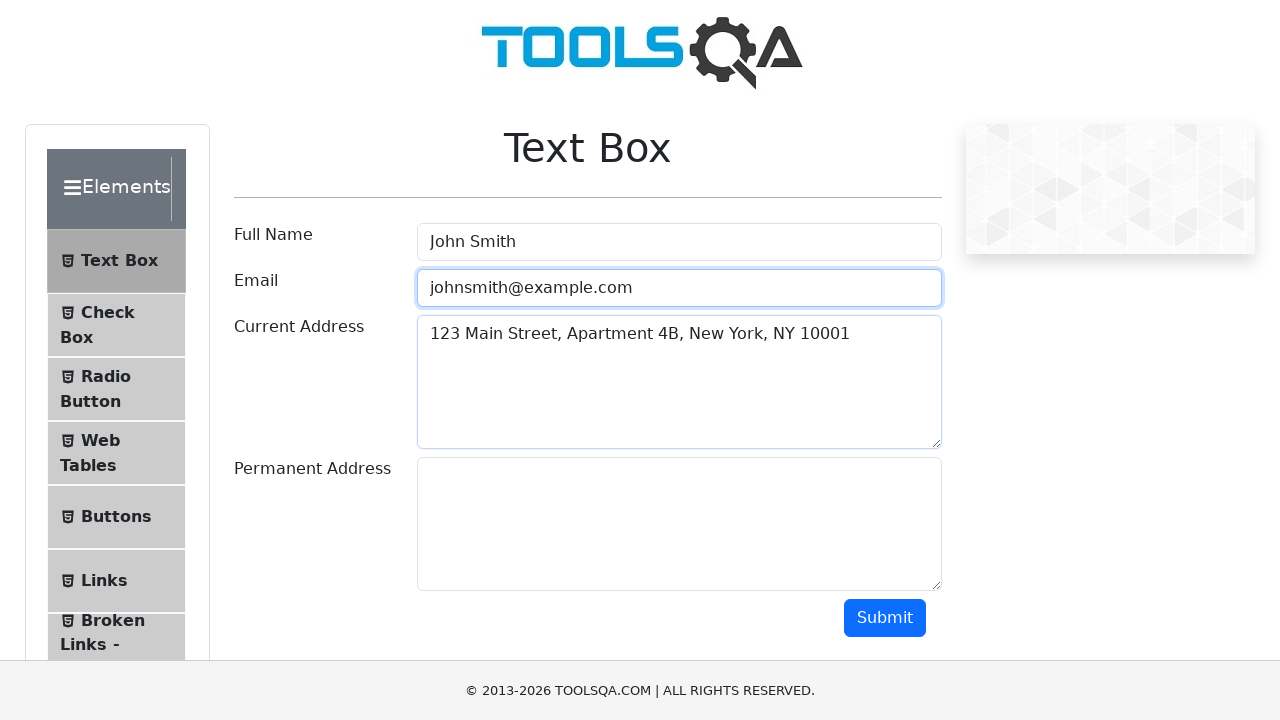

Clicked on current address field to focus it at (679, 382) on #currentAddress
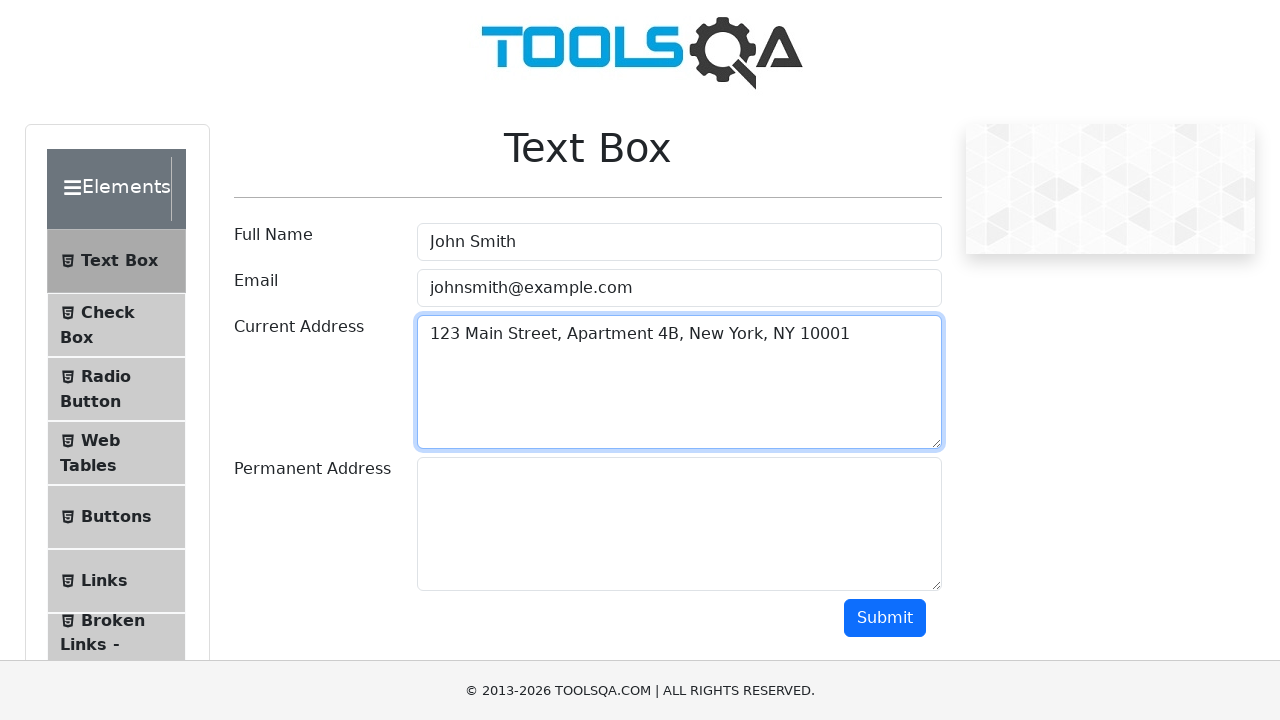

Selected all text in current address field using Ctrl+A
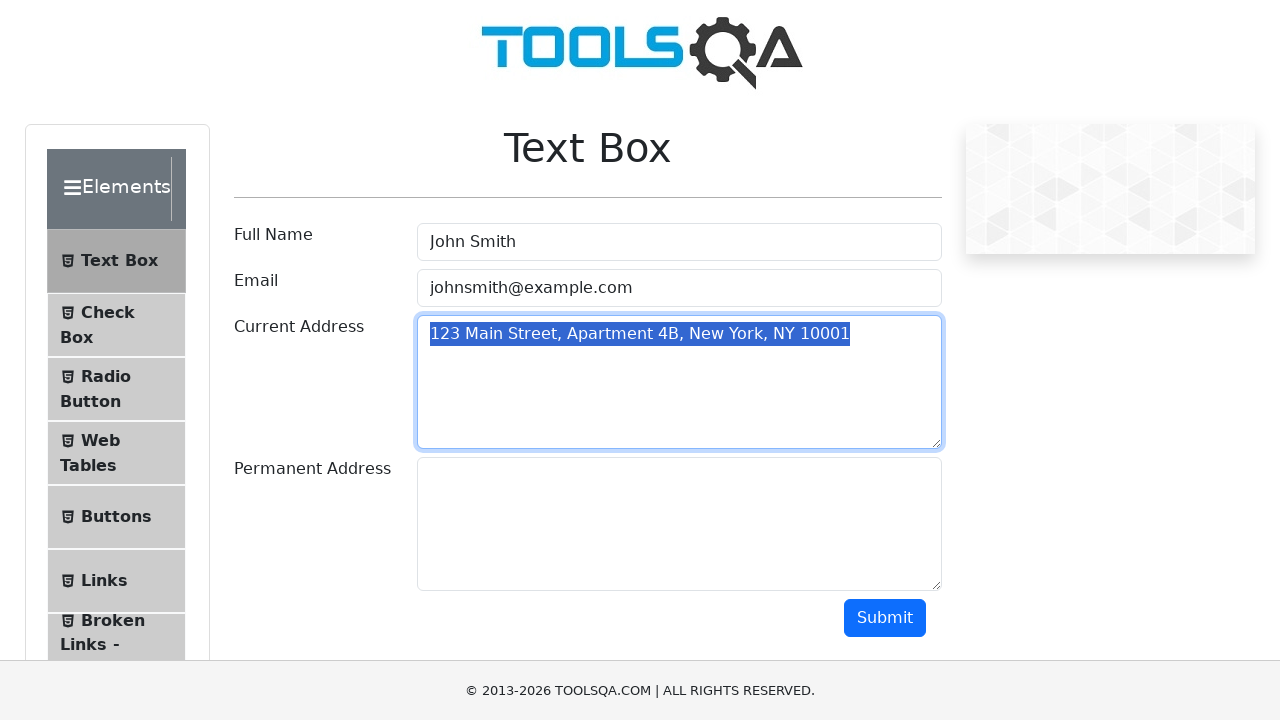

Copied current address text using Ctrl+C
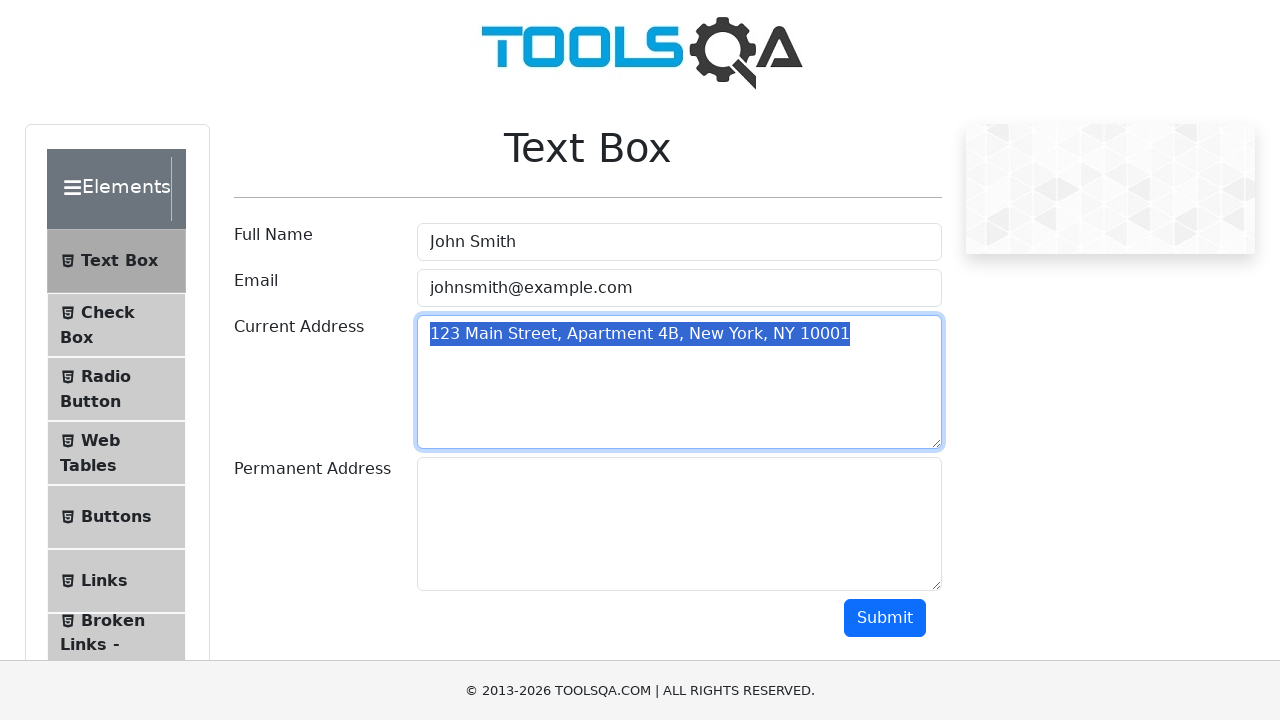

Clicked on permanent address field to focus it at (679, 524) on #permanentAddress
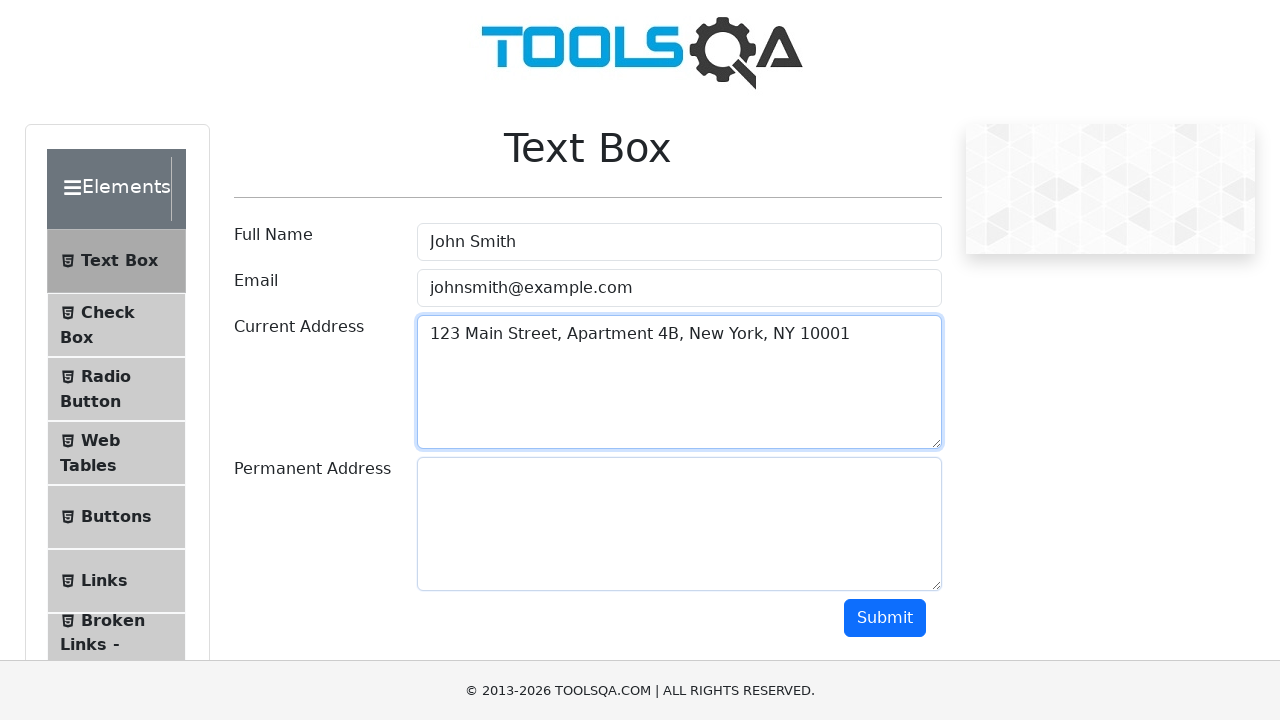

Pasted copied address into permanent address field using Ctrl+V
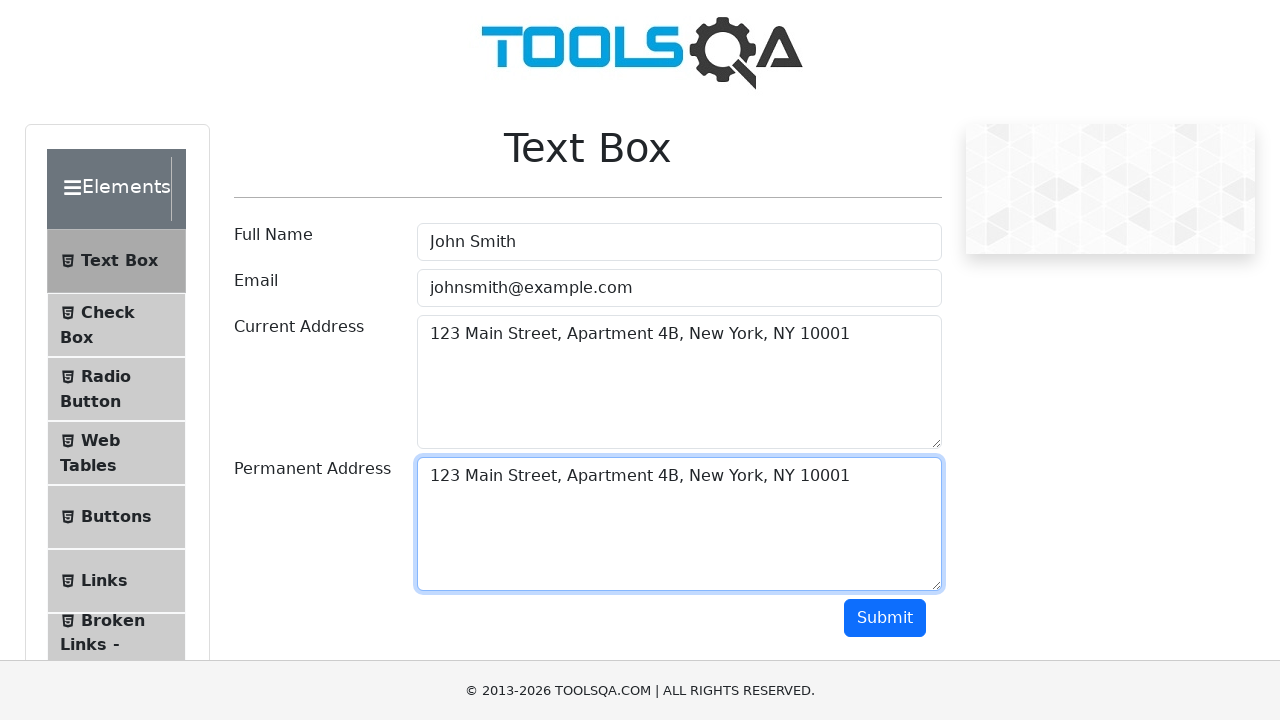

Clicked Submit button to submit the form at (885, 618) on text=Submit
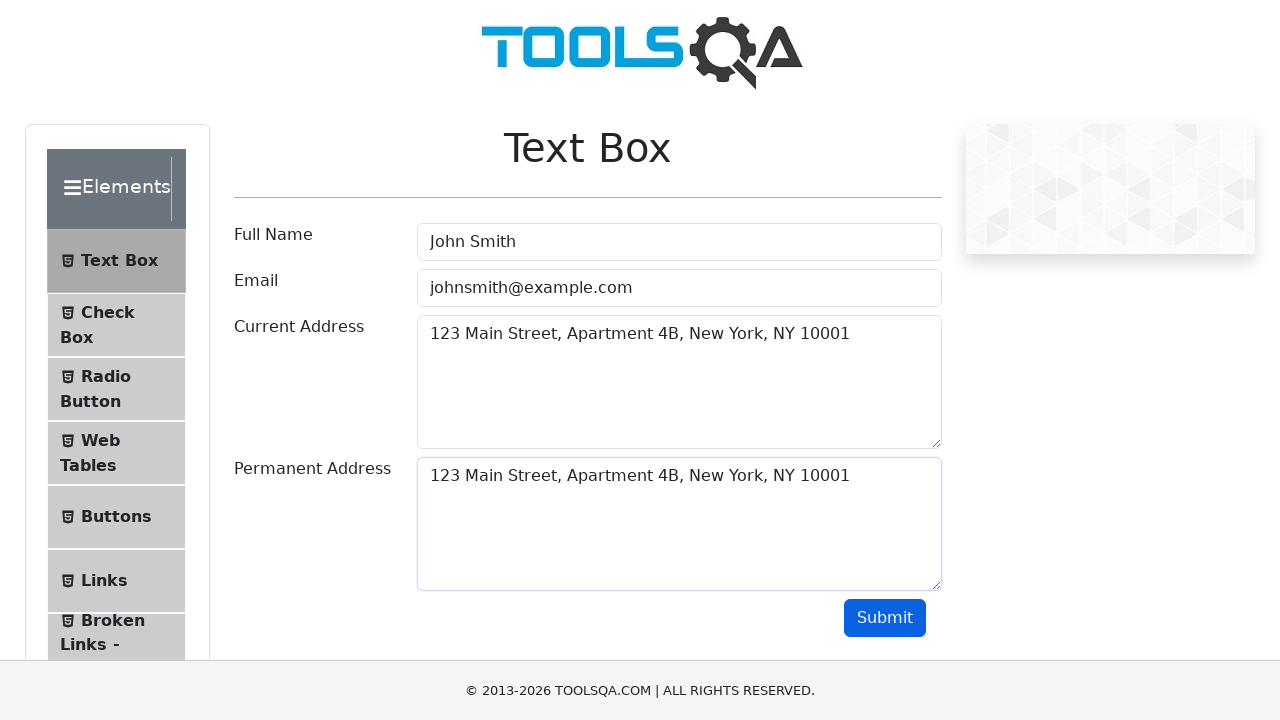

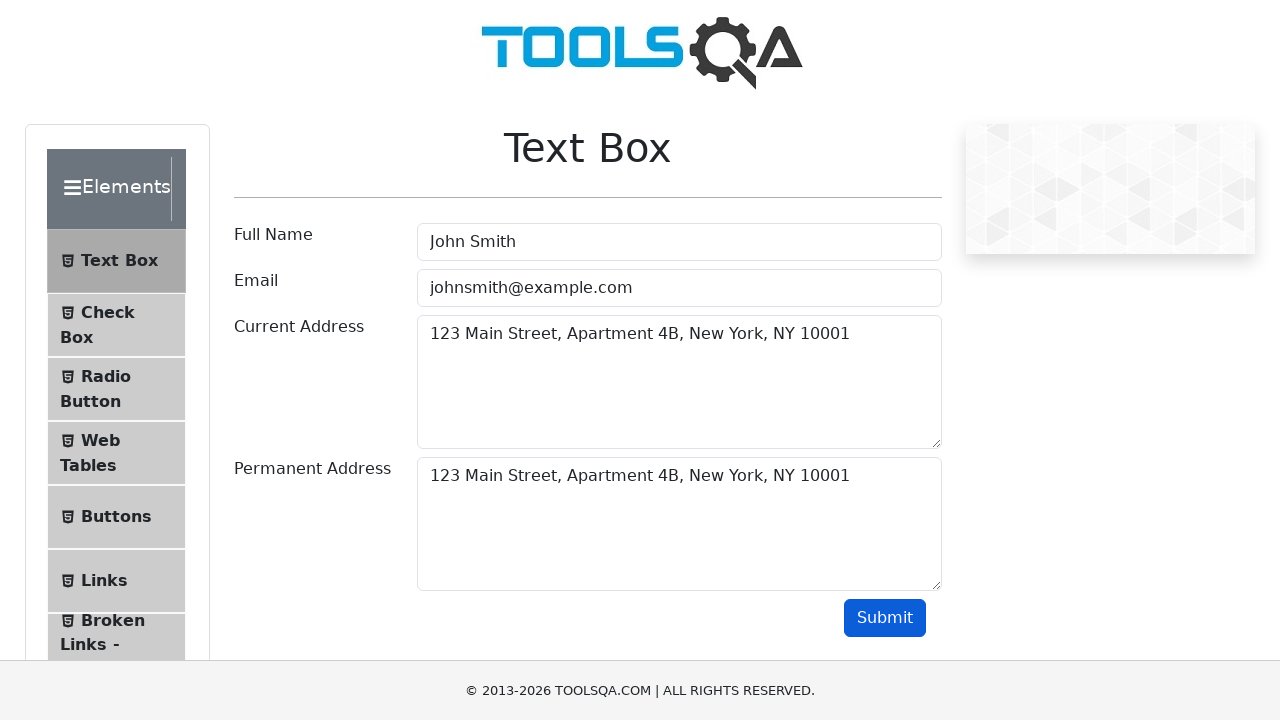